Tests the complete flight booking flow on BlazeDemo by selecting departure and destination cities, choosing a flight, filling in passenger and payment details, and completing the purchase.

Starting URL: https://blazedemo.com/

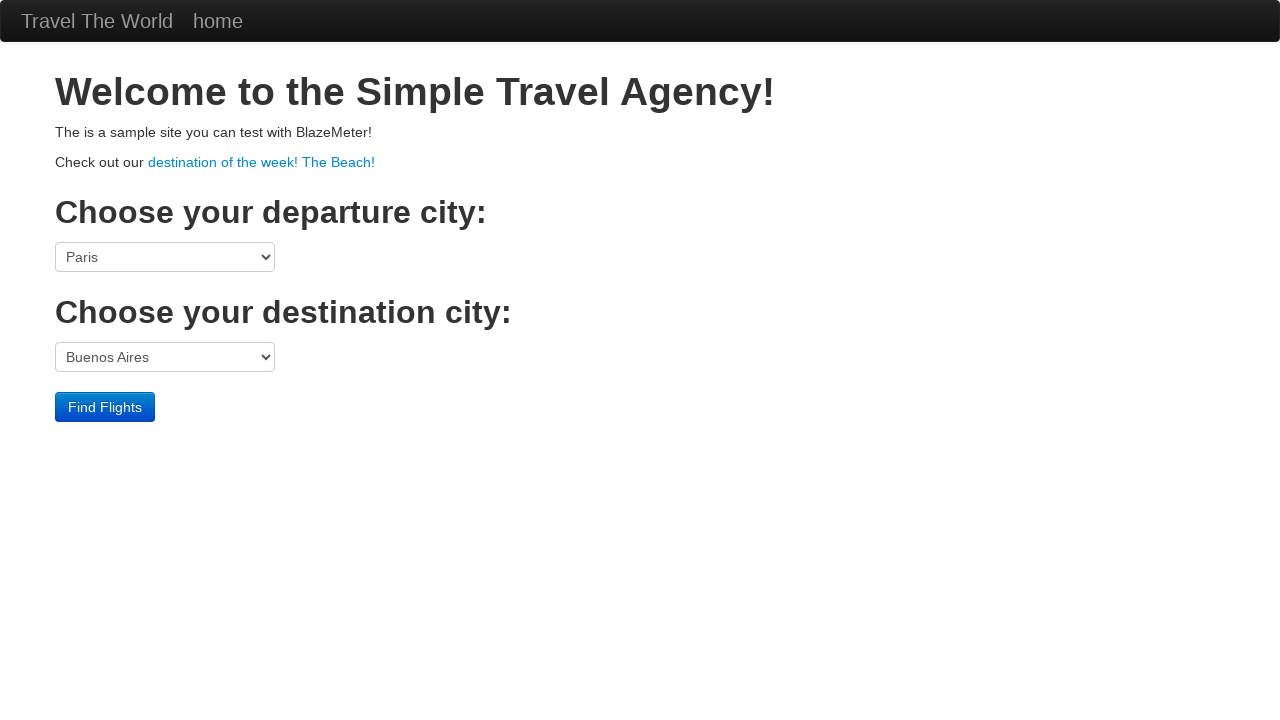

Clicked departure city dropdown at (165, 257) on select[name='fromPort']
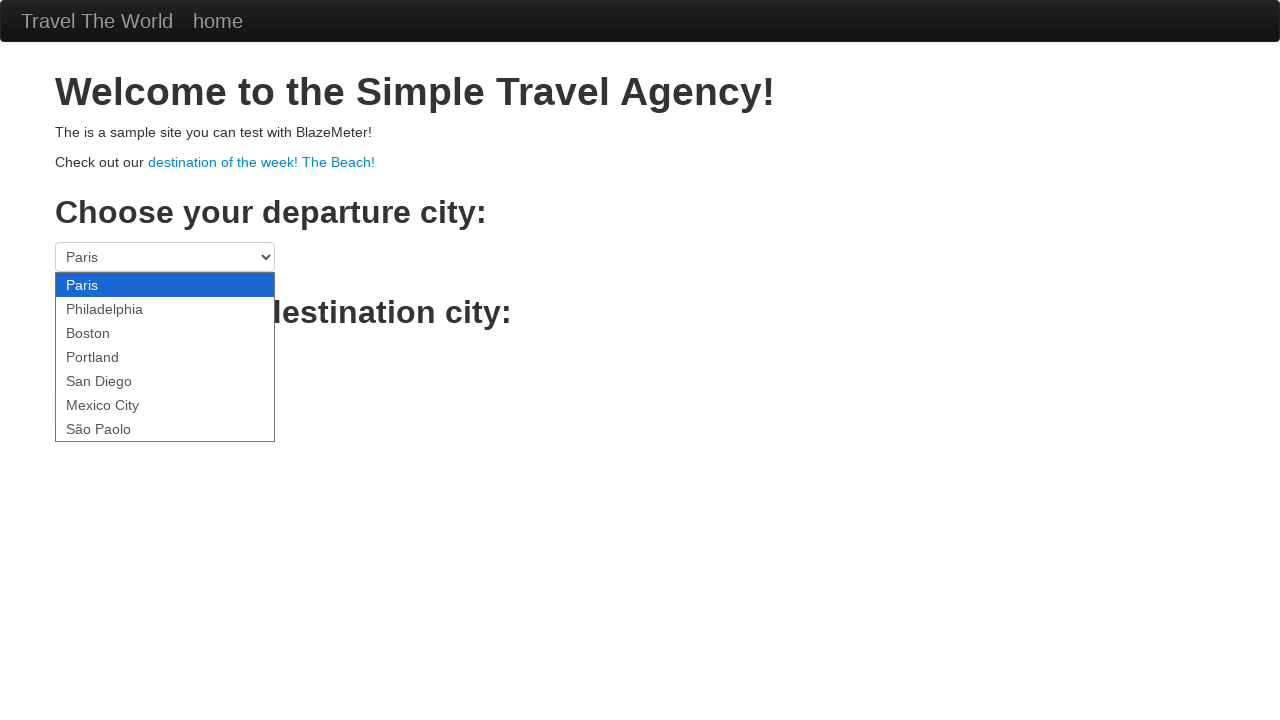

Selected Boston as departure city on select[name='fromPort']
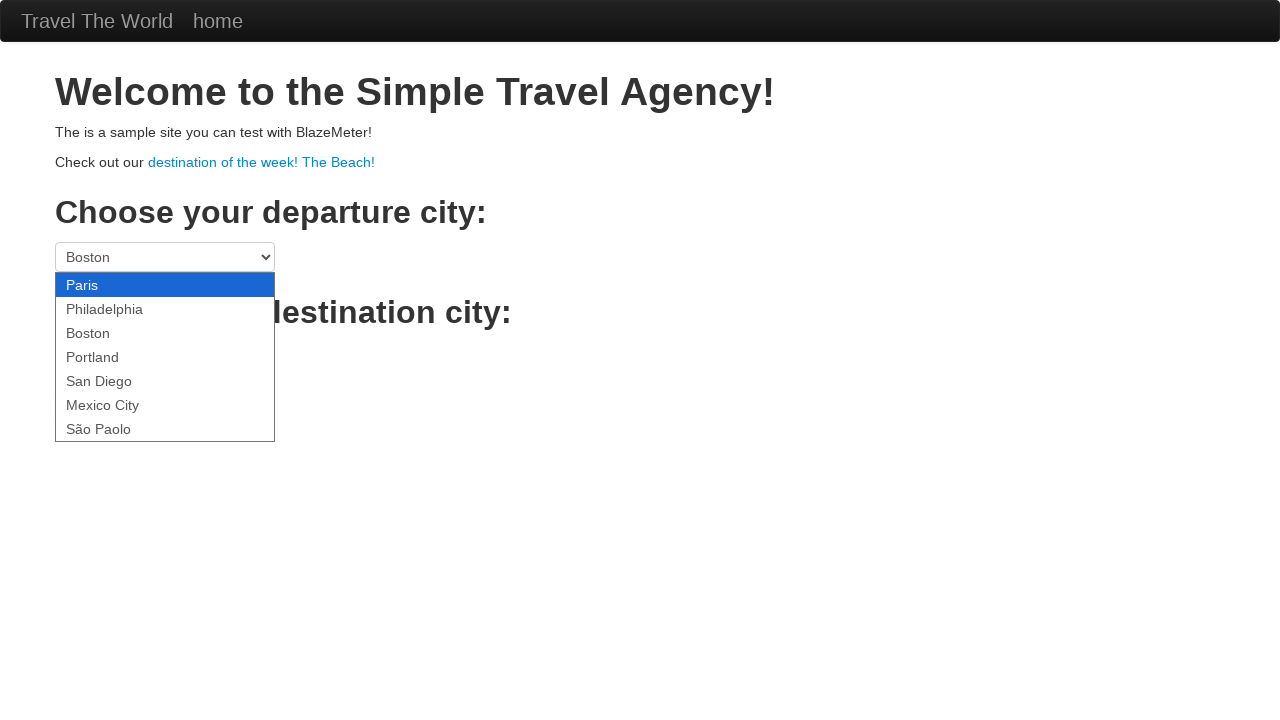

Clicked destination city dropdown at (165, 357) on select[name='toPort']
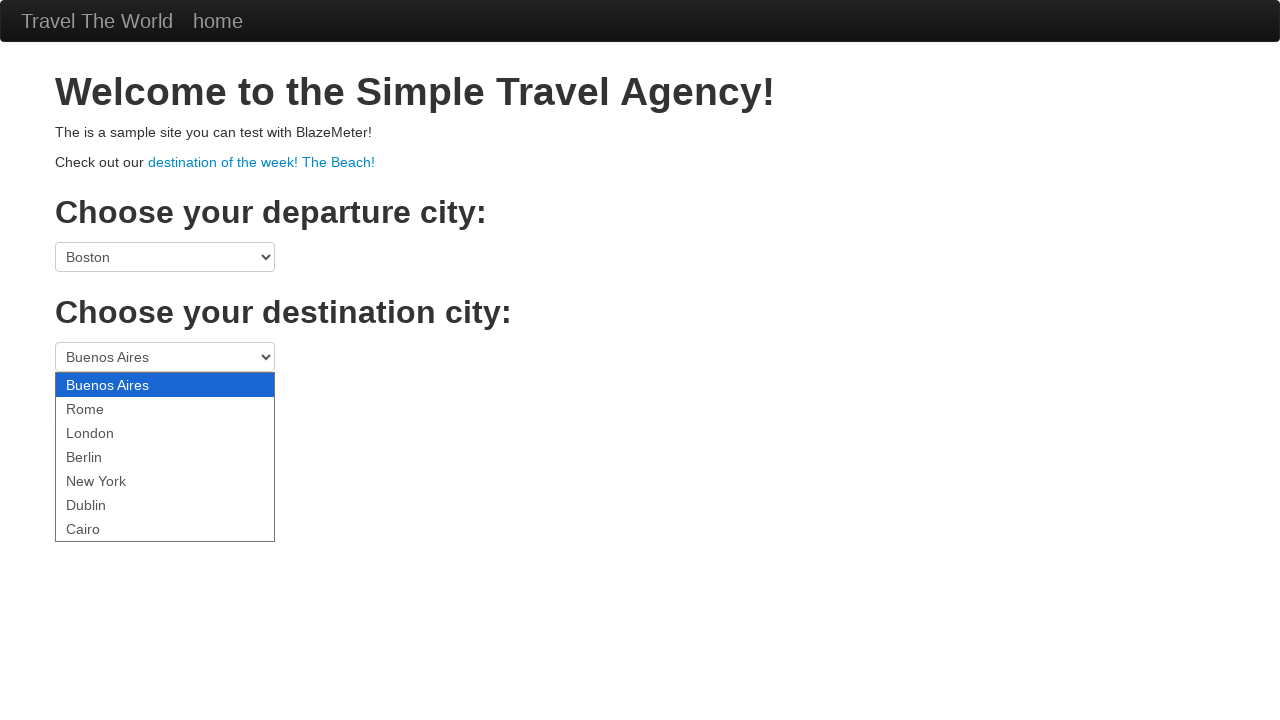

Selected New York as destination city on select[name='toPort']
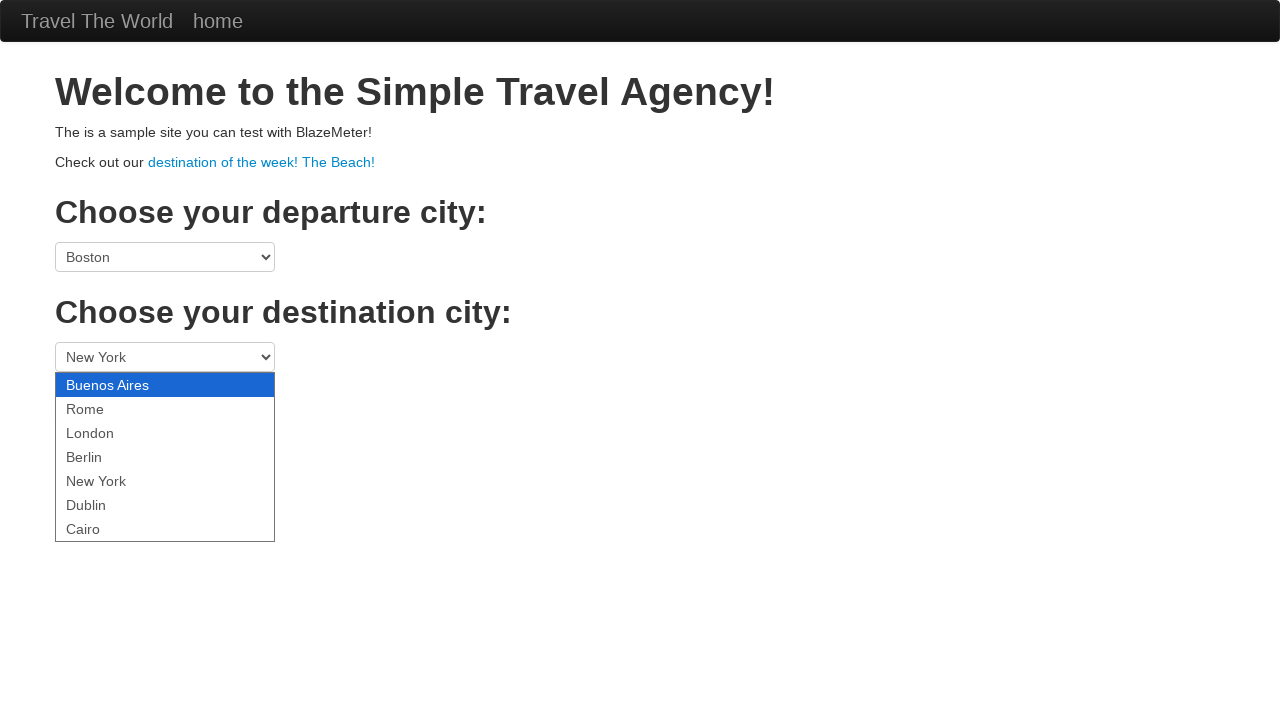

Clicked Find Flights button at (105, 407) on .btn-primary
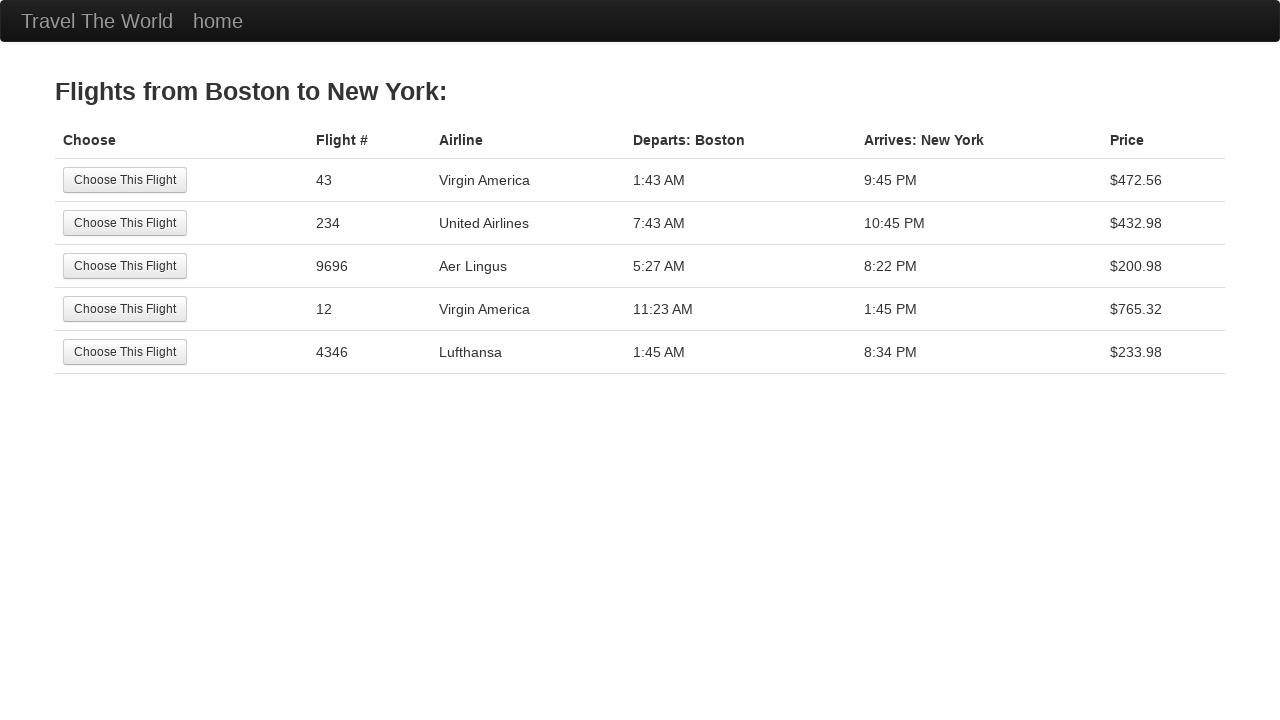

Flights listing page loaded
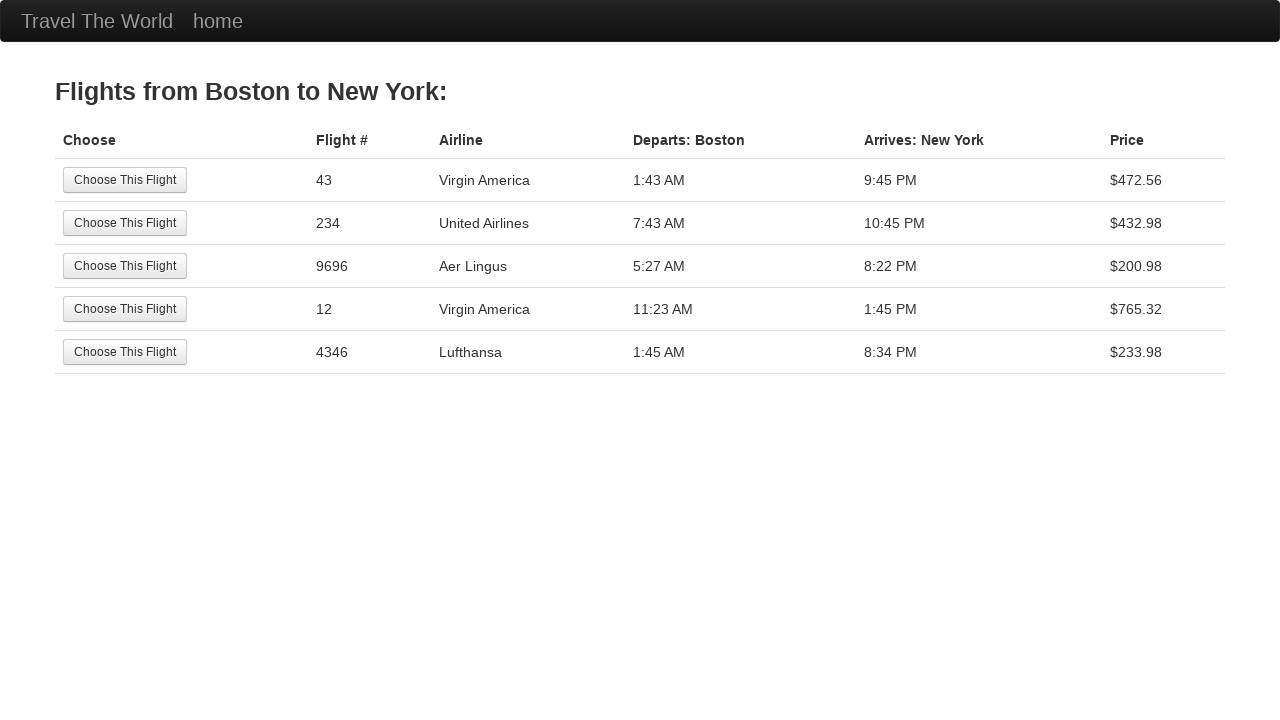

Selected first flight from listing at (125, 180) on tr:nth-child(1) .btn
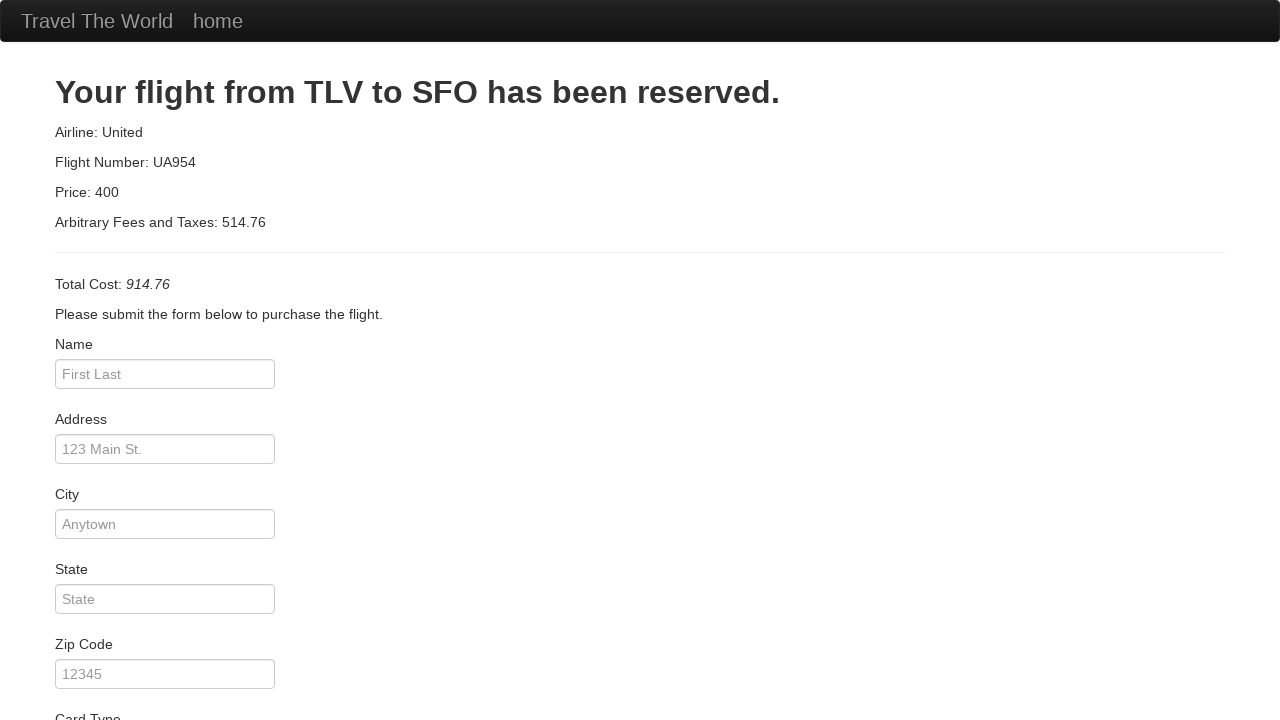

Reservation page loaded
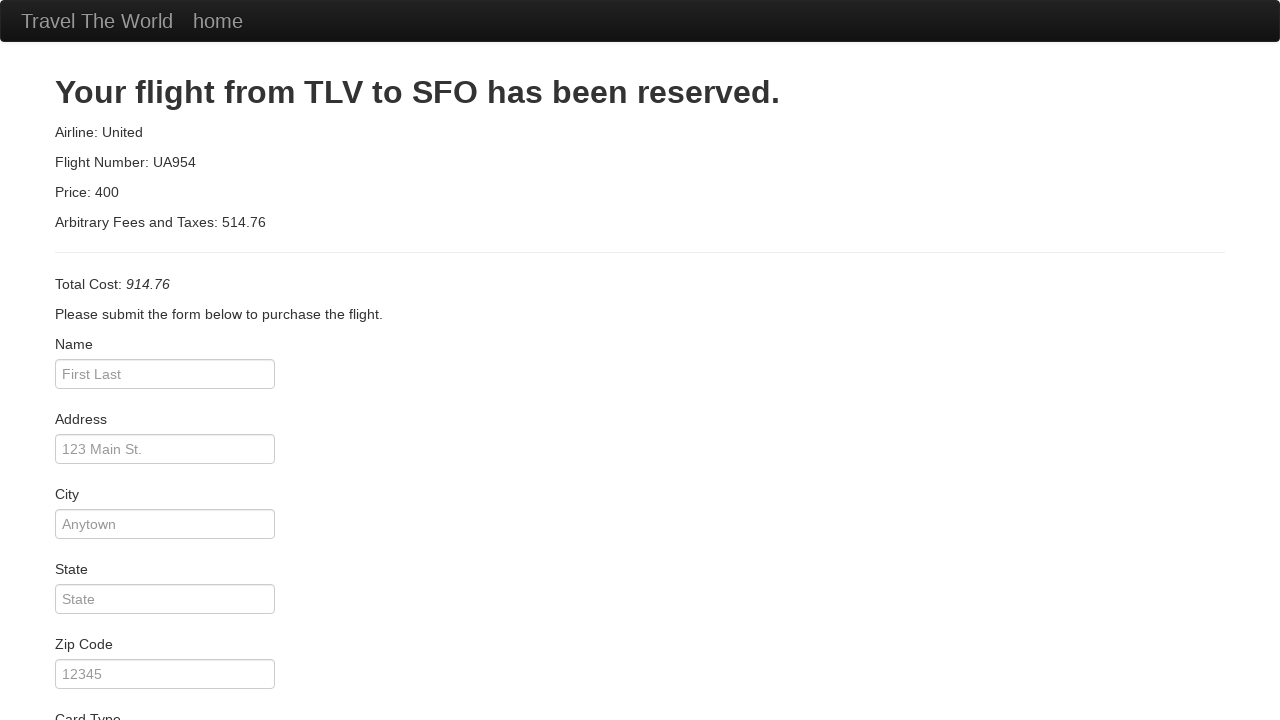

Clicked passenger name field at (165, 374) on #inputName
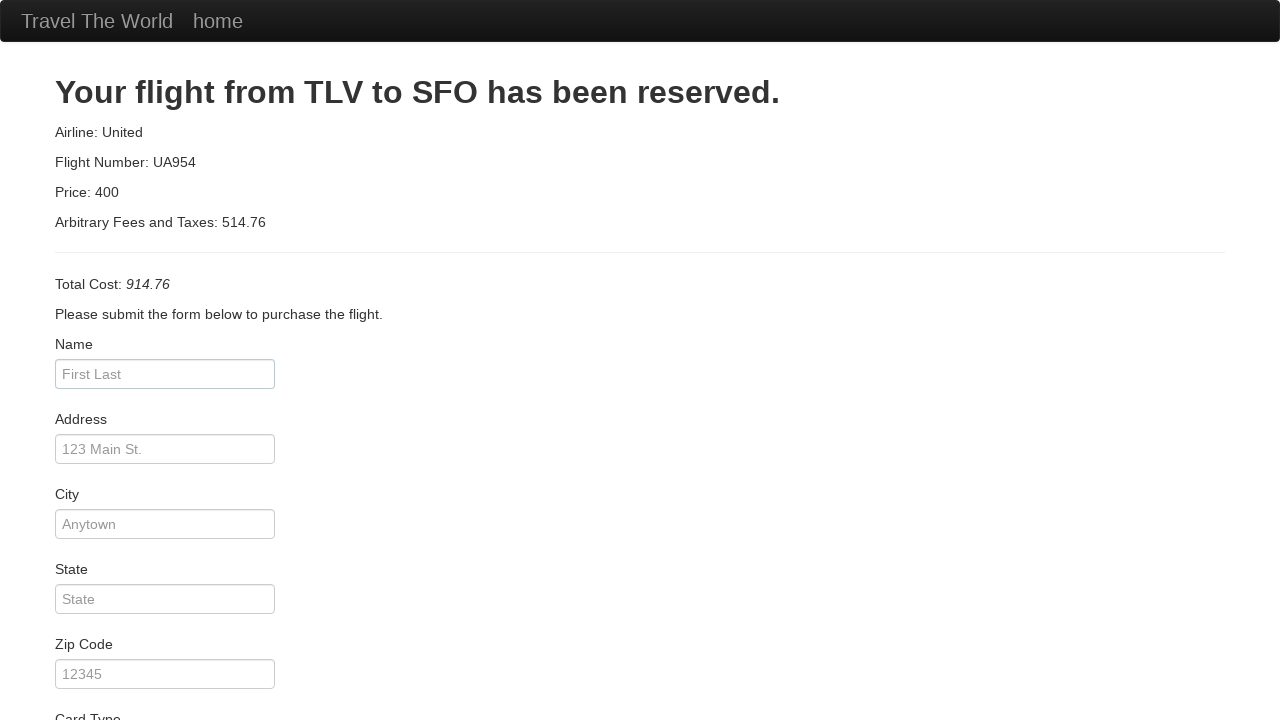

Entered passenger name: João Fonseca on #inputName
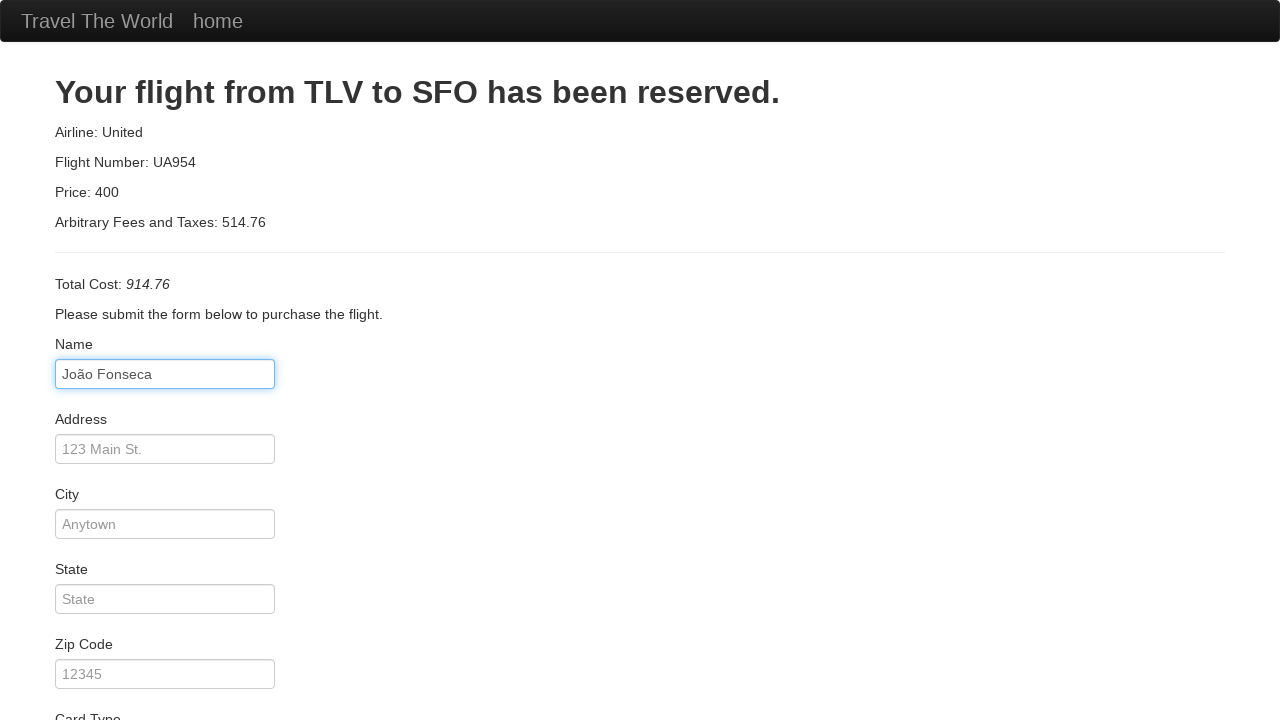

Clicked address field at (165, 449) on #address
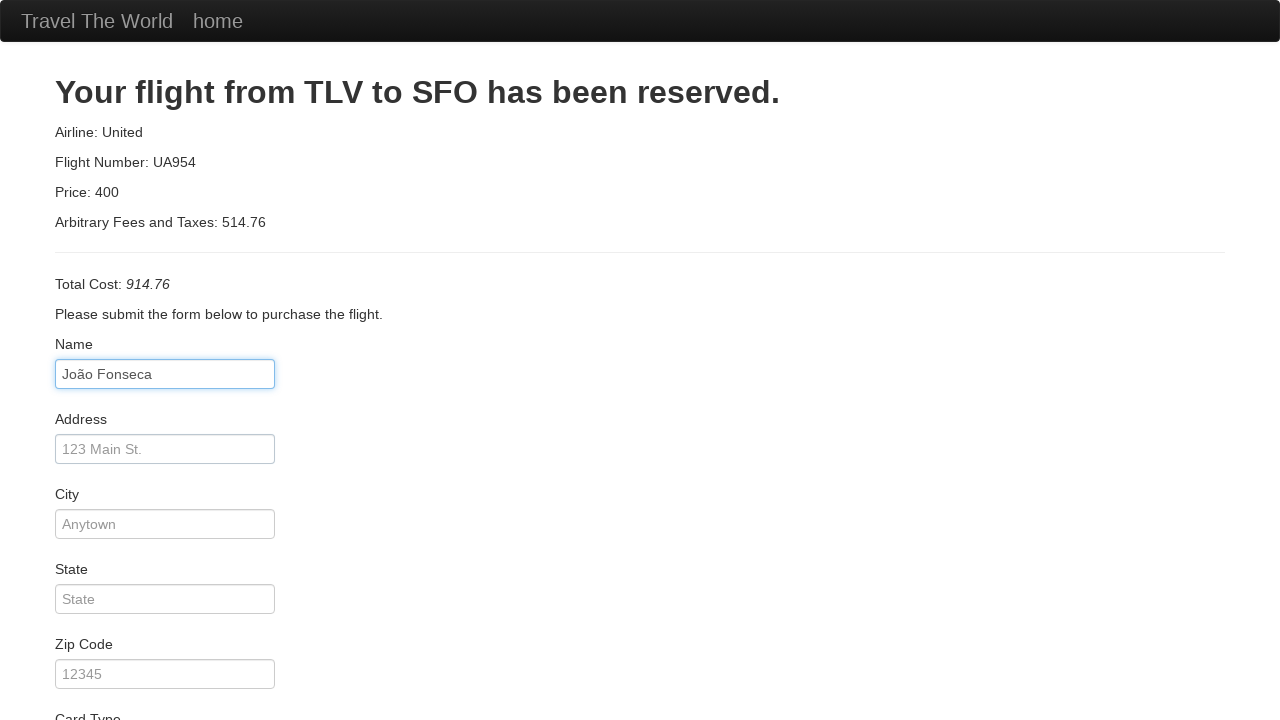

Entered address: Universidade de Aveiro on #address
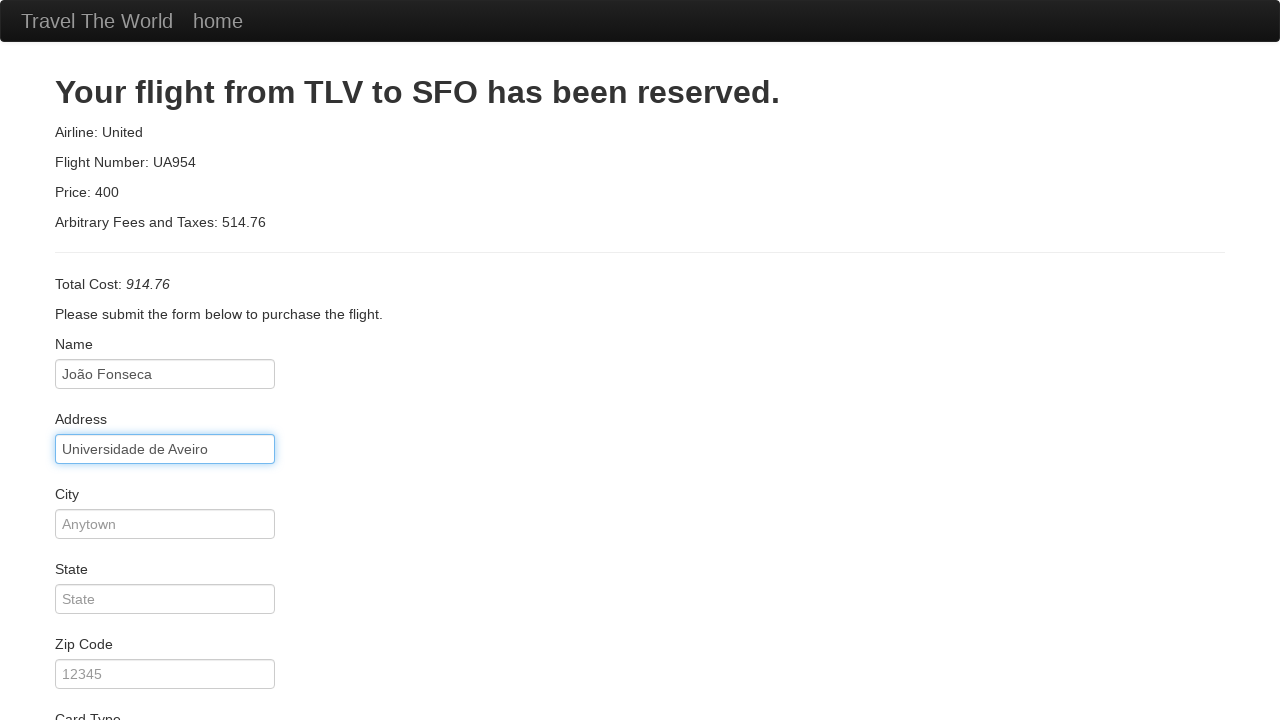

Clicked city field at (165, 524) on #city
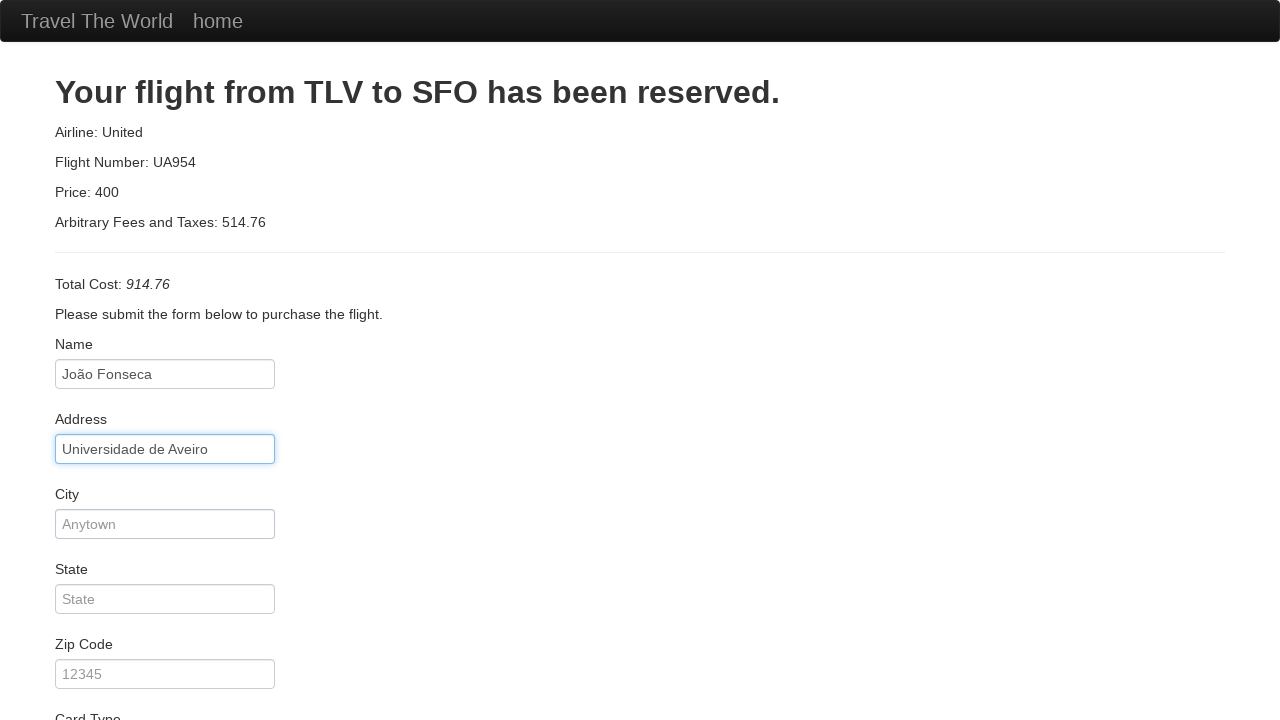

Entered city: Aveiro on #city
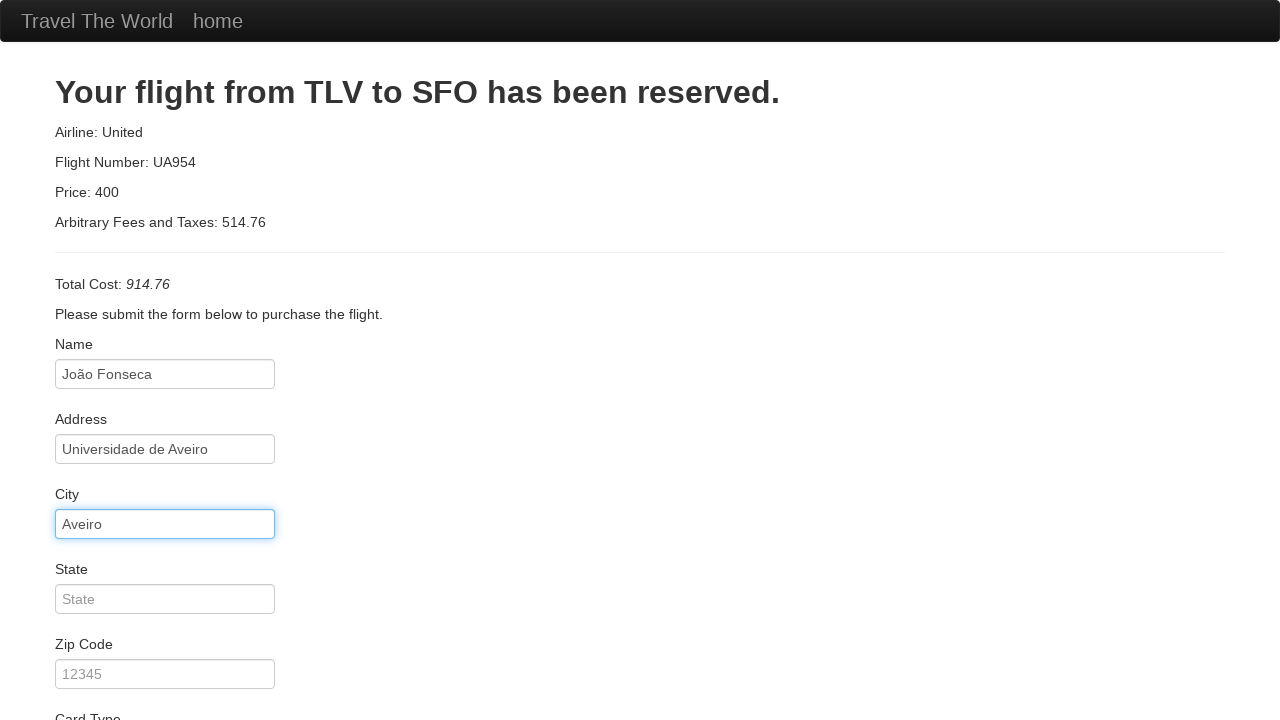

Clicked state field at (165, 599) on #state
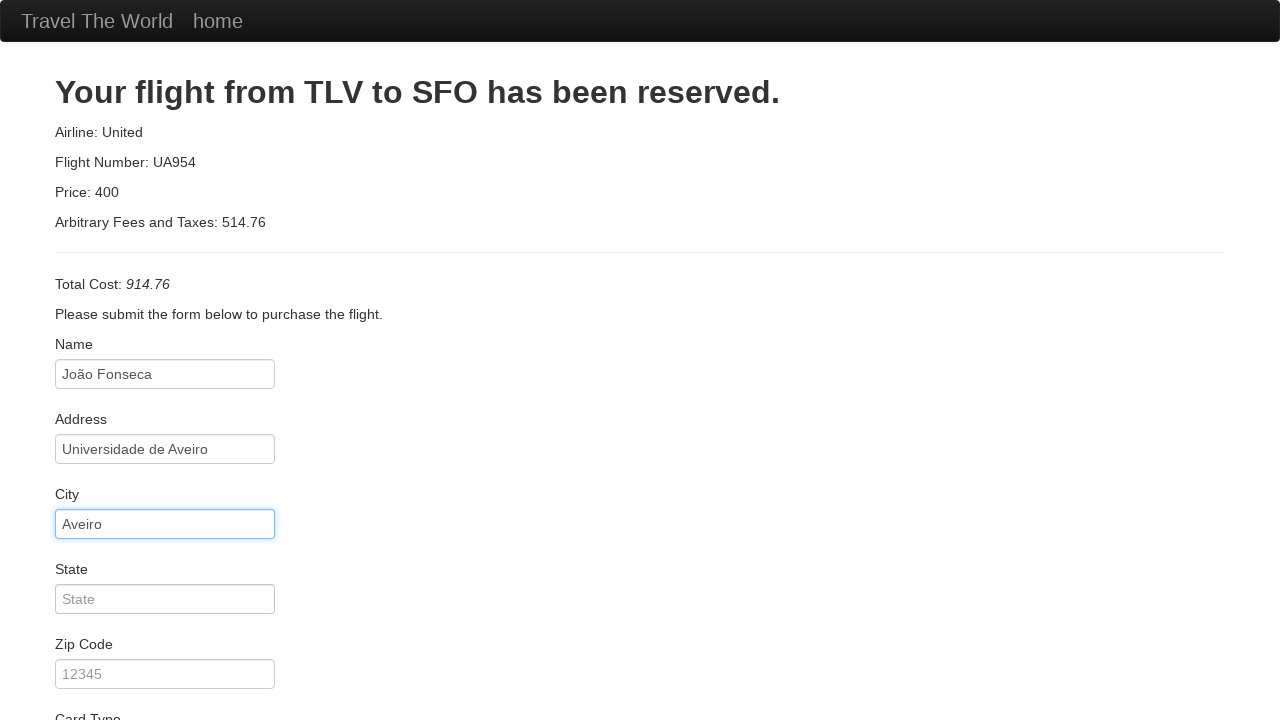

Entered state: Aveiro on #state
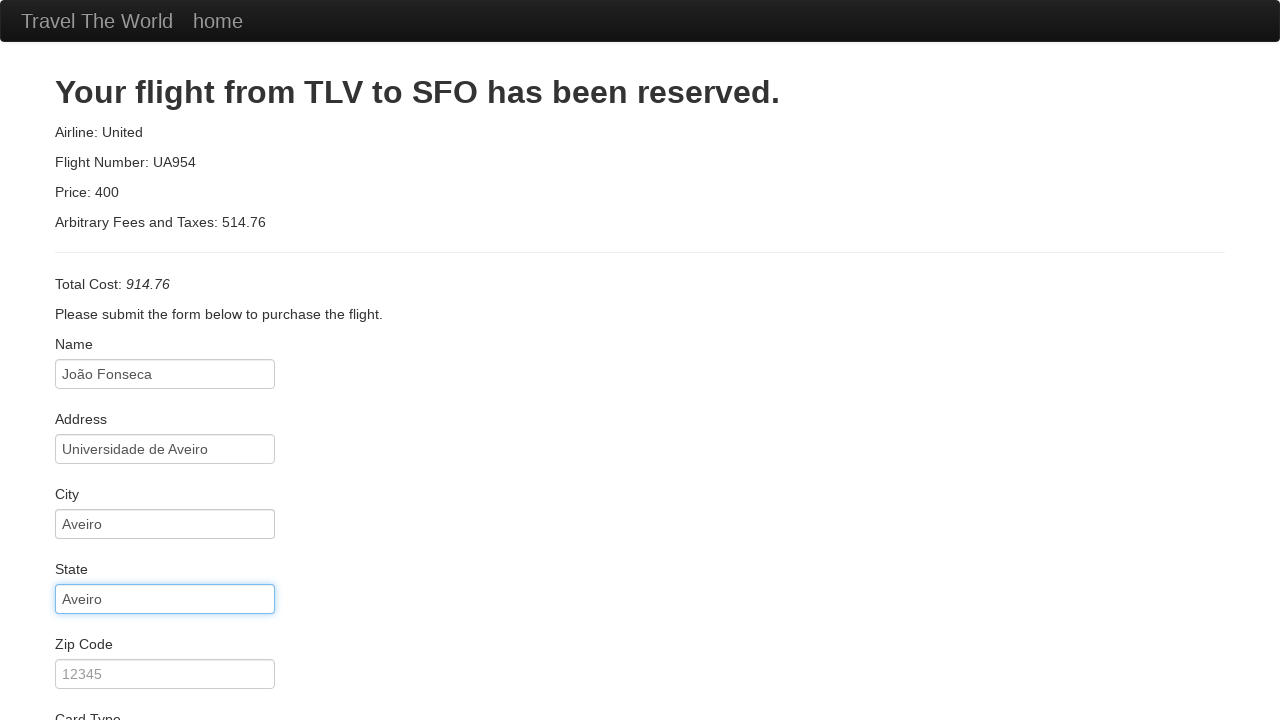

Clicked zip code field at (165, 674) on #zipCode
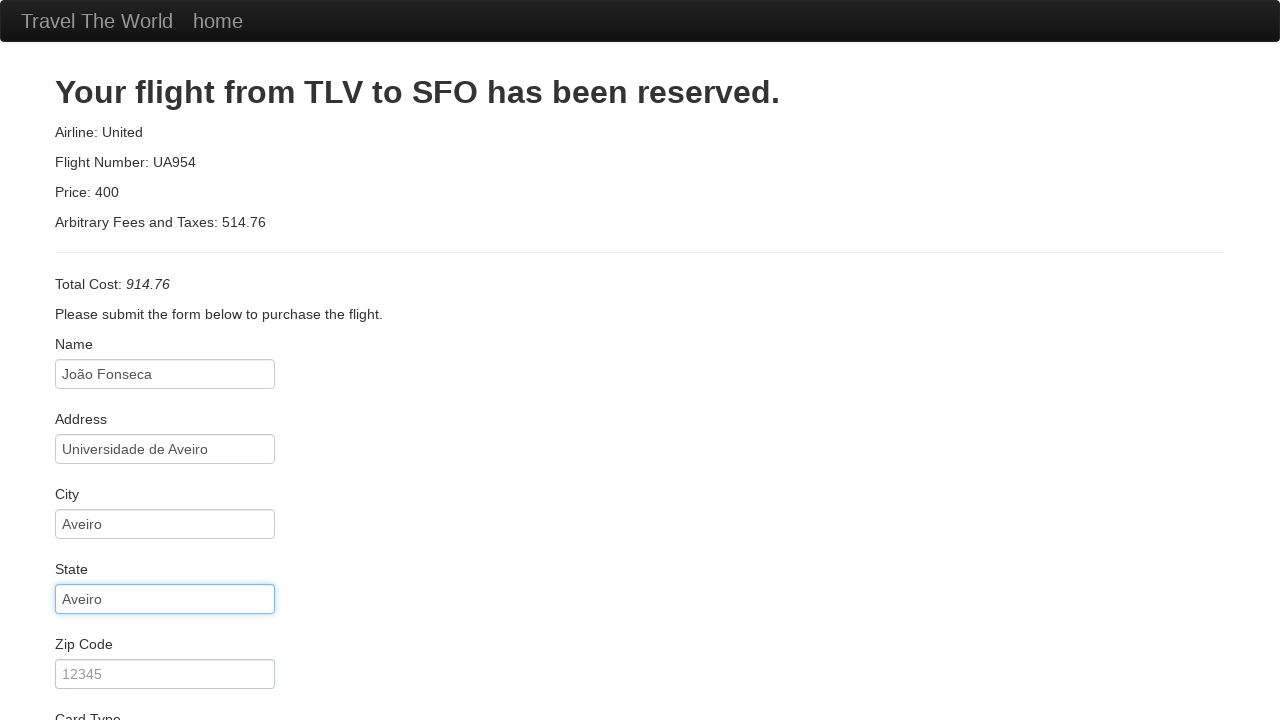

Entered zip code: 12345 on #zipCode
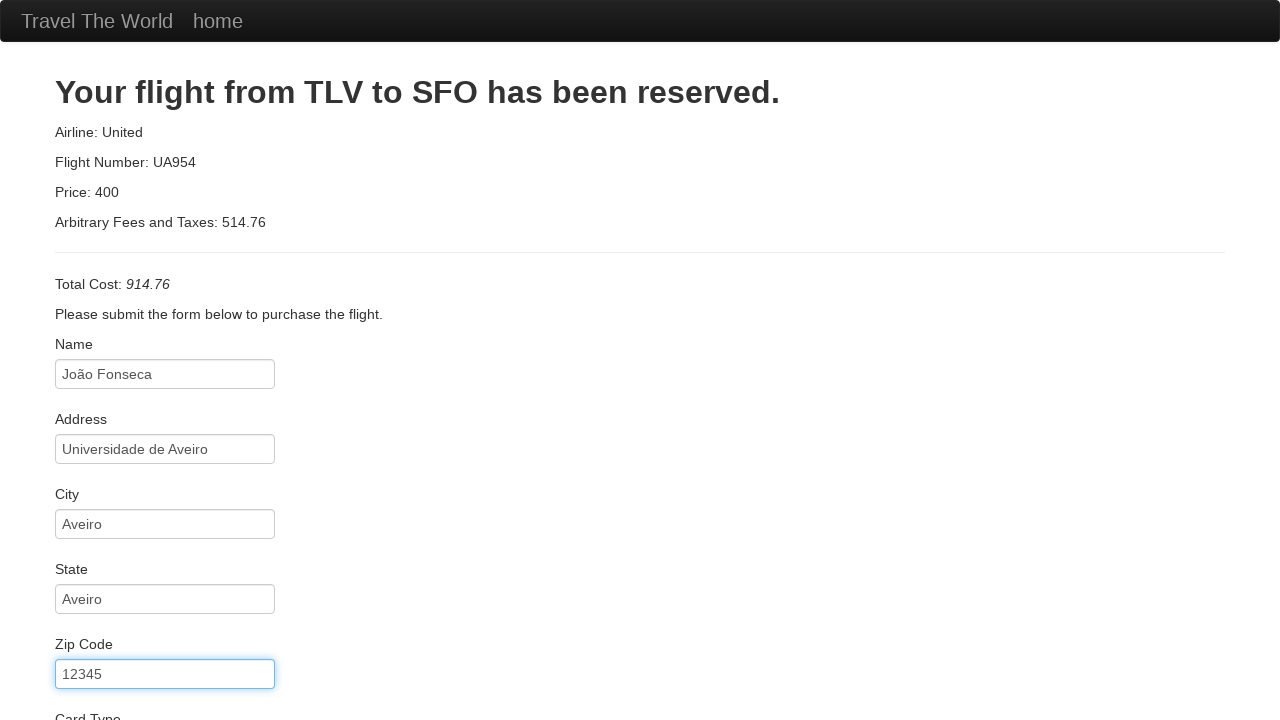

Clicked card type dropdown at (165, 360) on #cardType
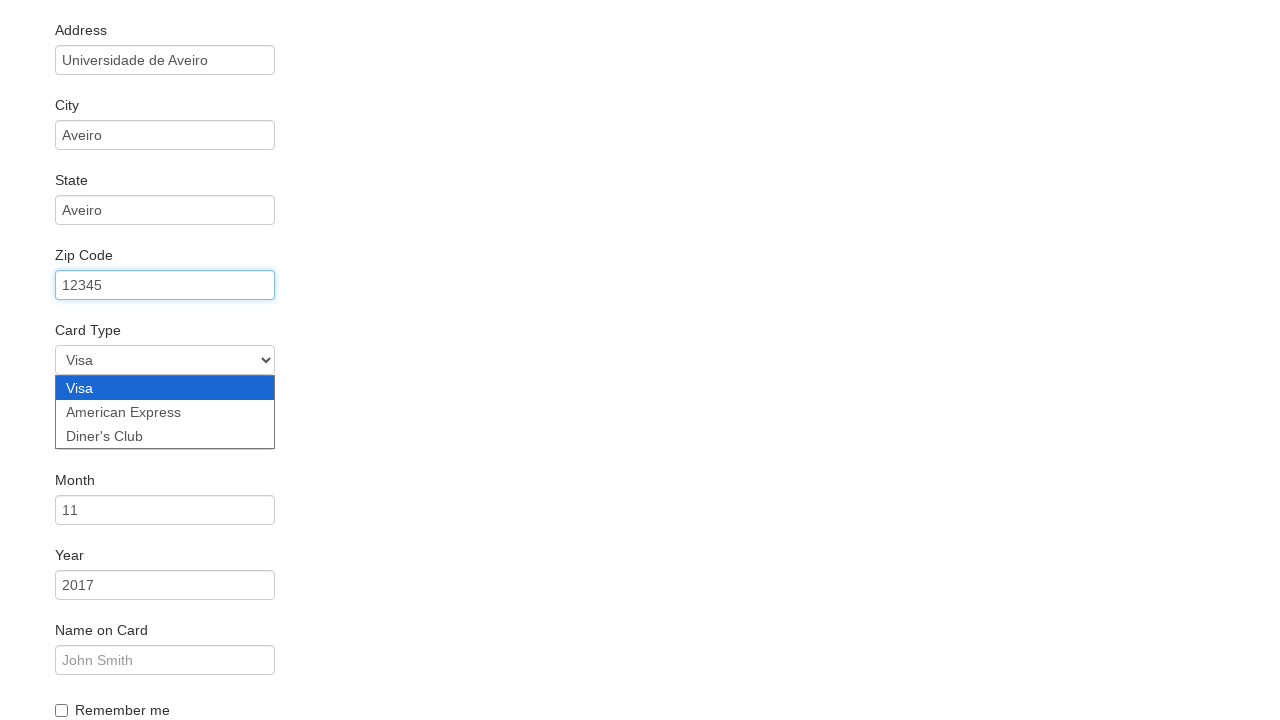

Selected card type: Diners Club on #cardType
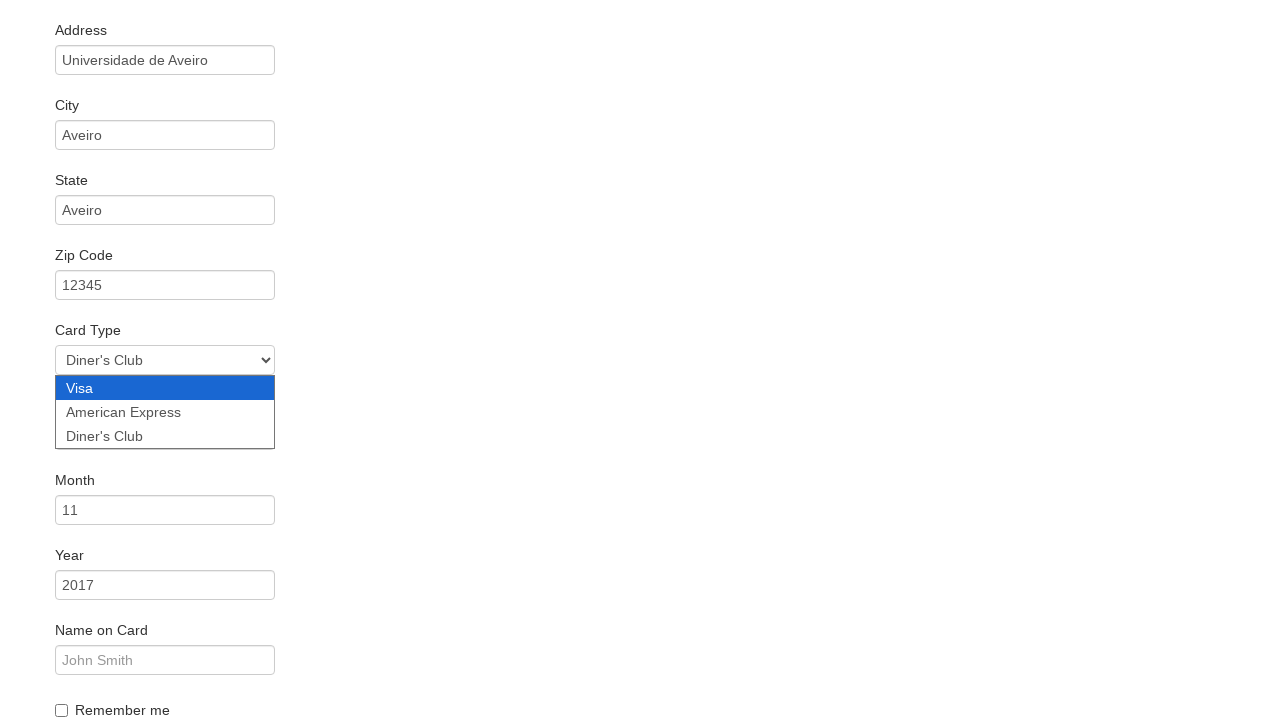

Clicked credit card number field at (165, 435) on #creditCardNumber
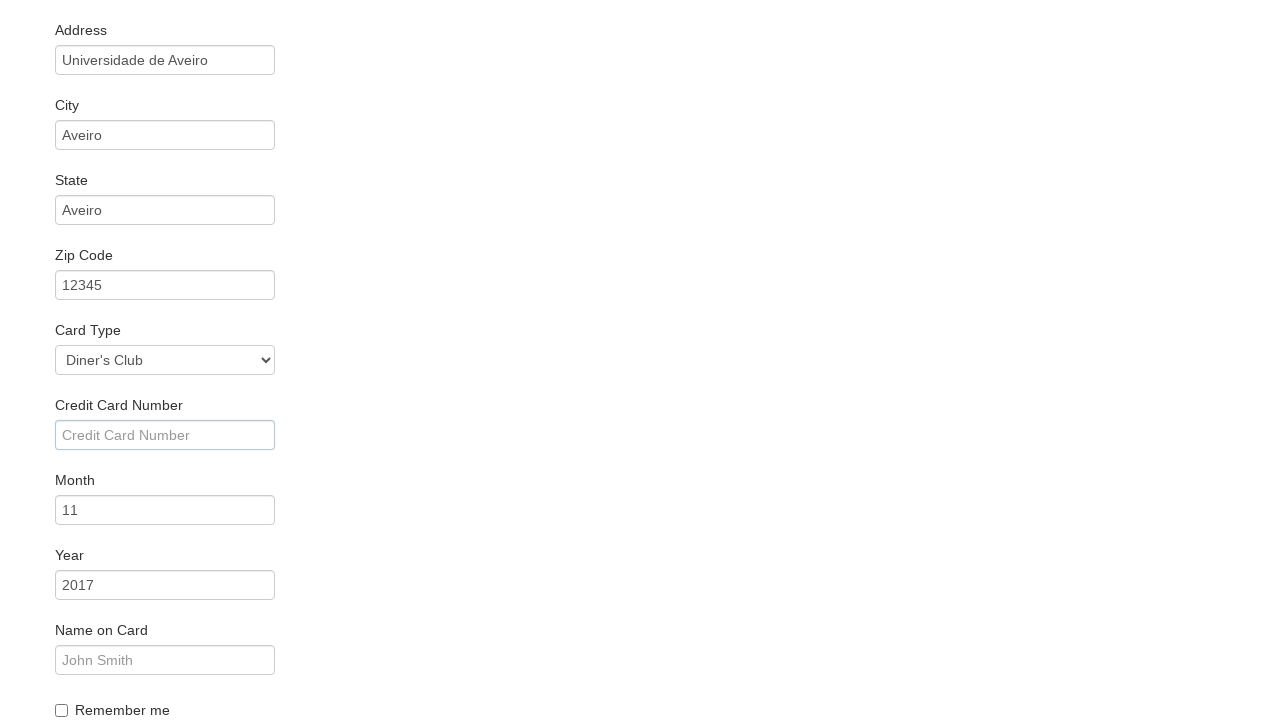

Entered credit card number: 12345 on #creditCardNumber
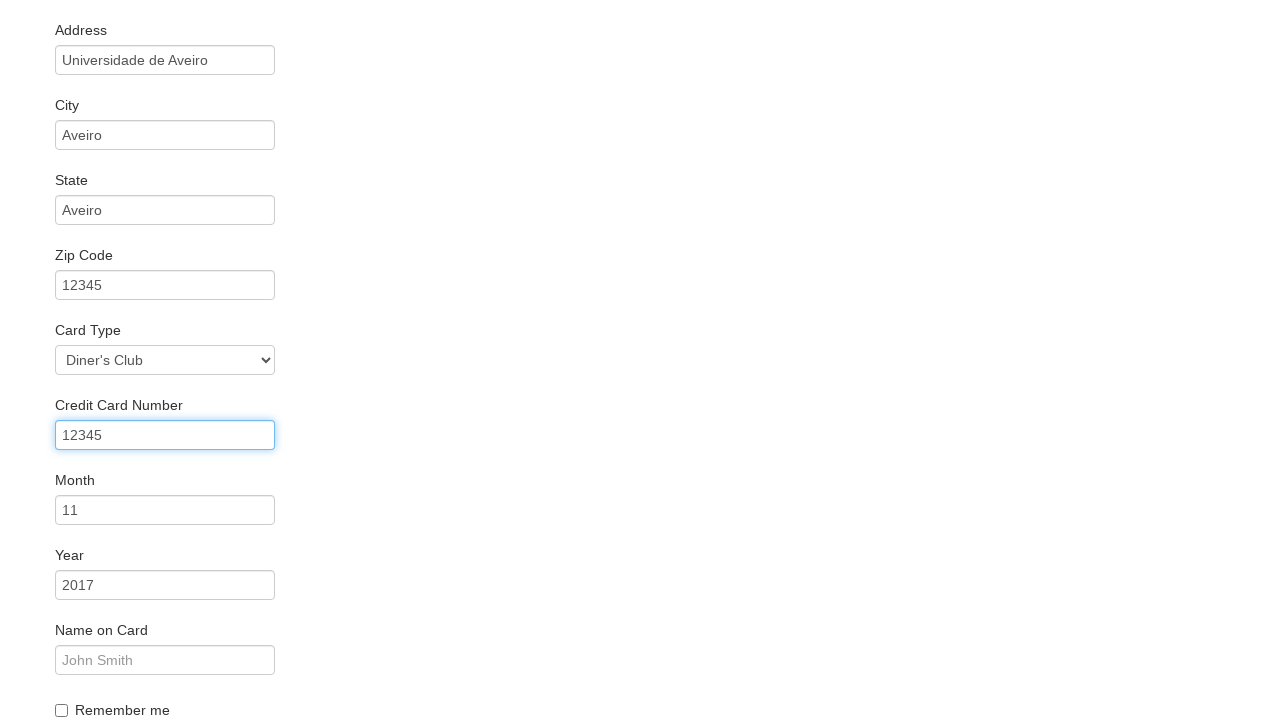

Entered credit card expiration month: 3 on #creditCardMonth
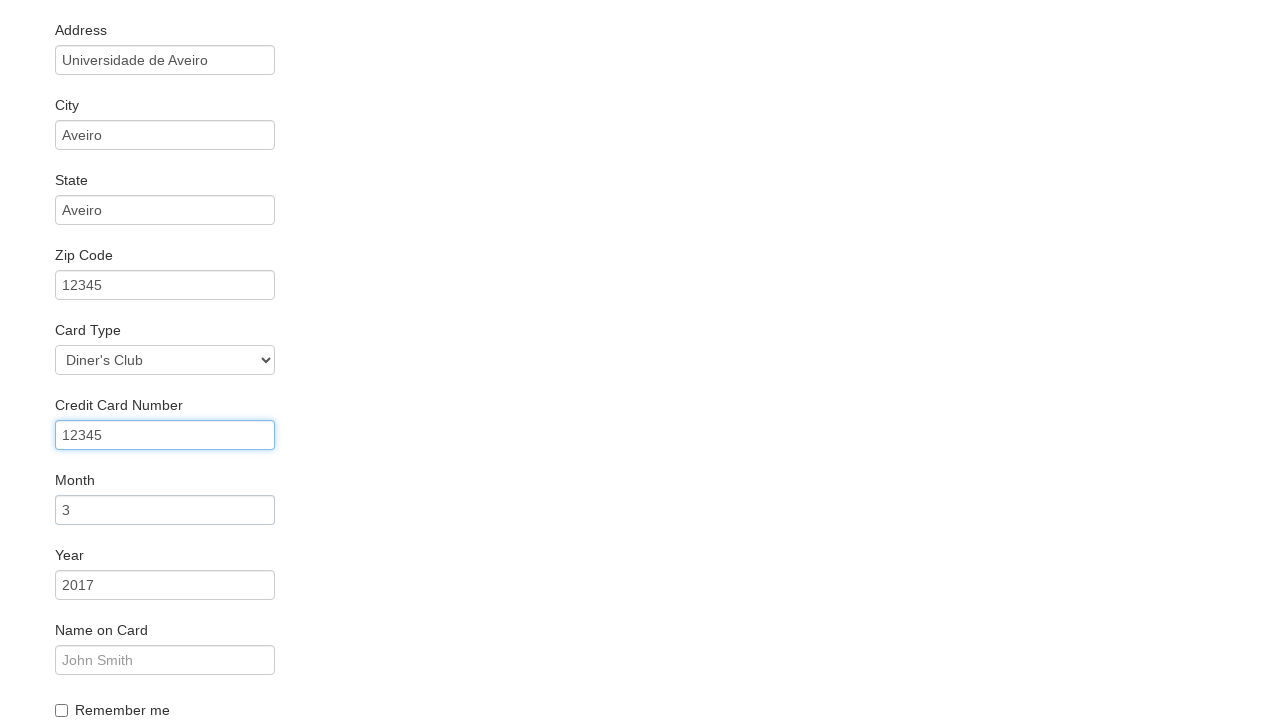

Entered credit card expiration year: 2023 on #creditCardYear
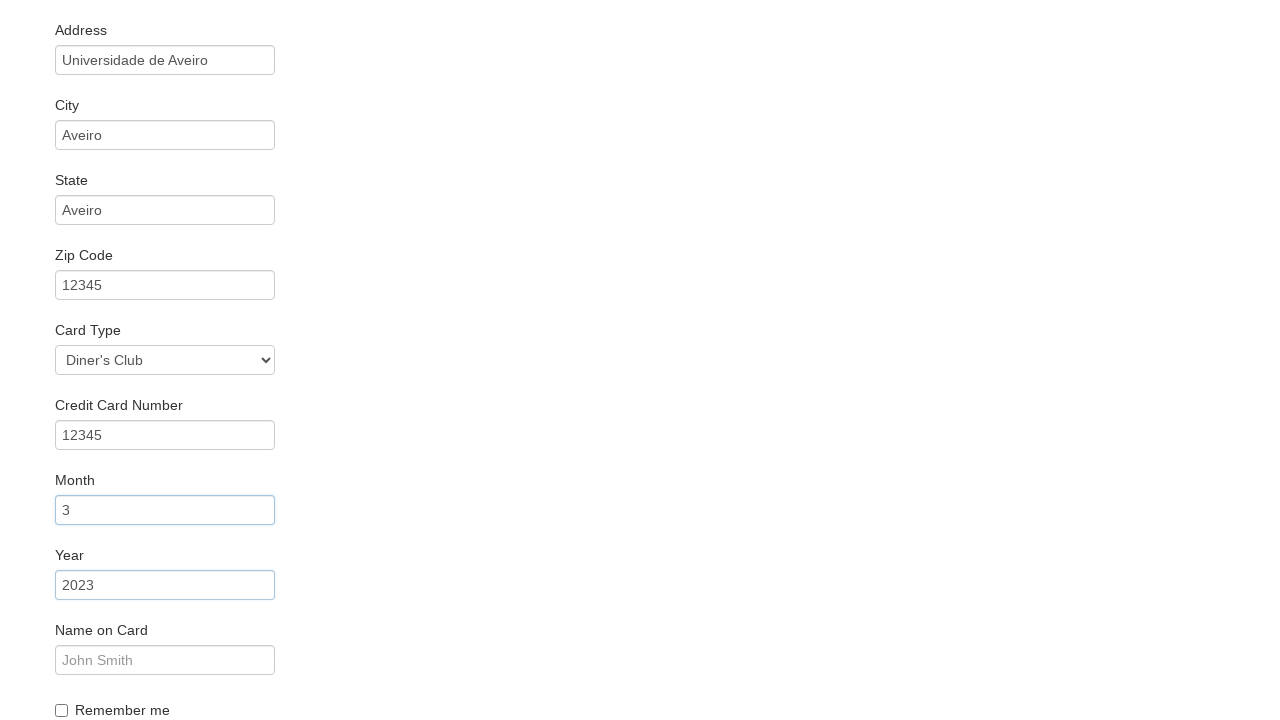

Clicked name on card field at (165, 660) on #nameOnCard
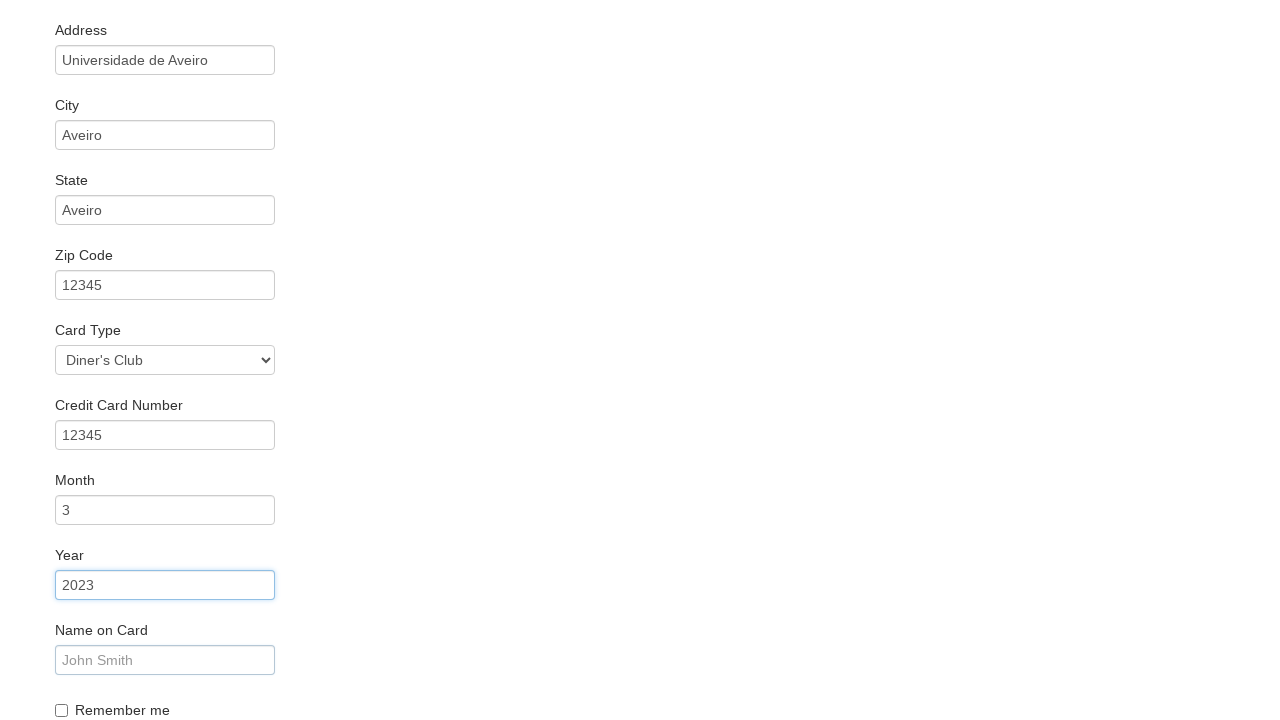

Entered name on card: João Fonseca on #nameOnCard
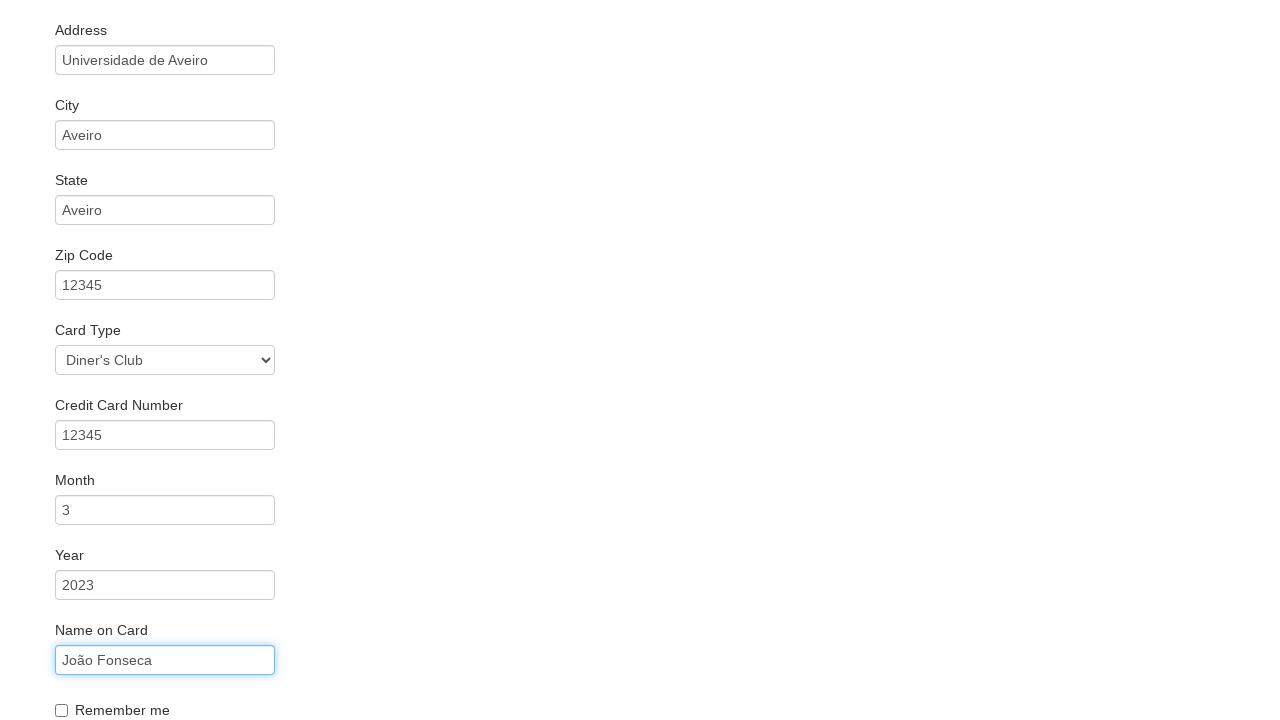

Checked remember me checkbox at (62, 710) on #rememberMe
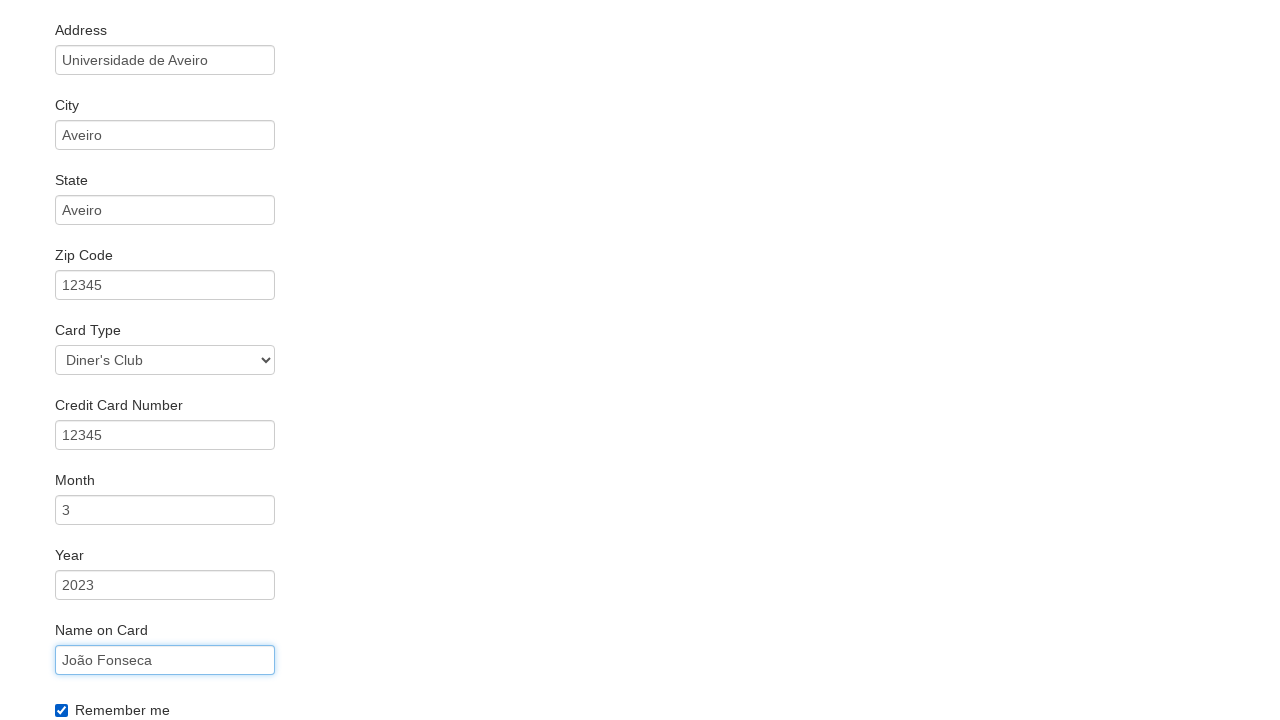

Clicked Purchase Flight button at (118, 685) on .btn-primary
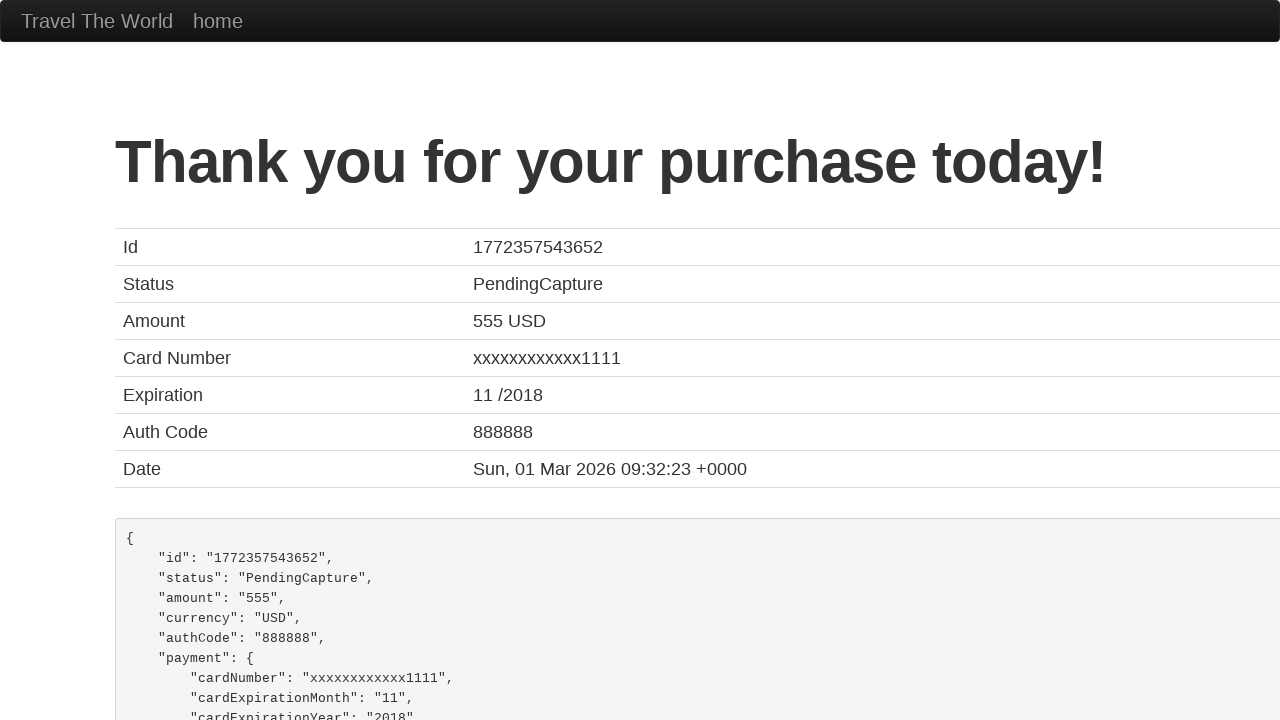

Flight booking confirmation page loaded
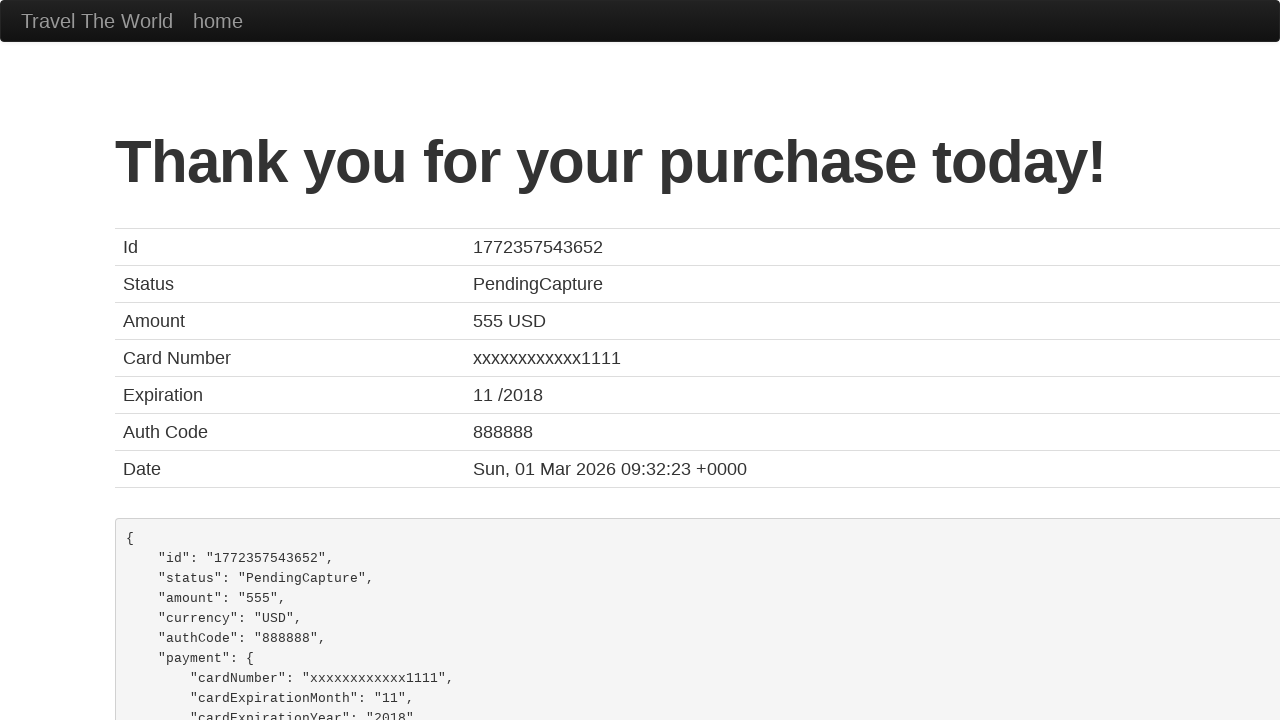

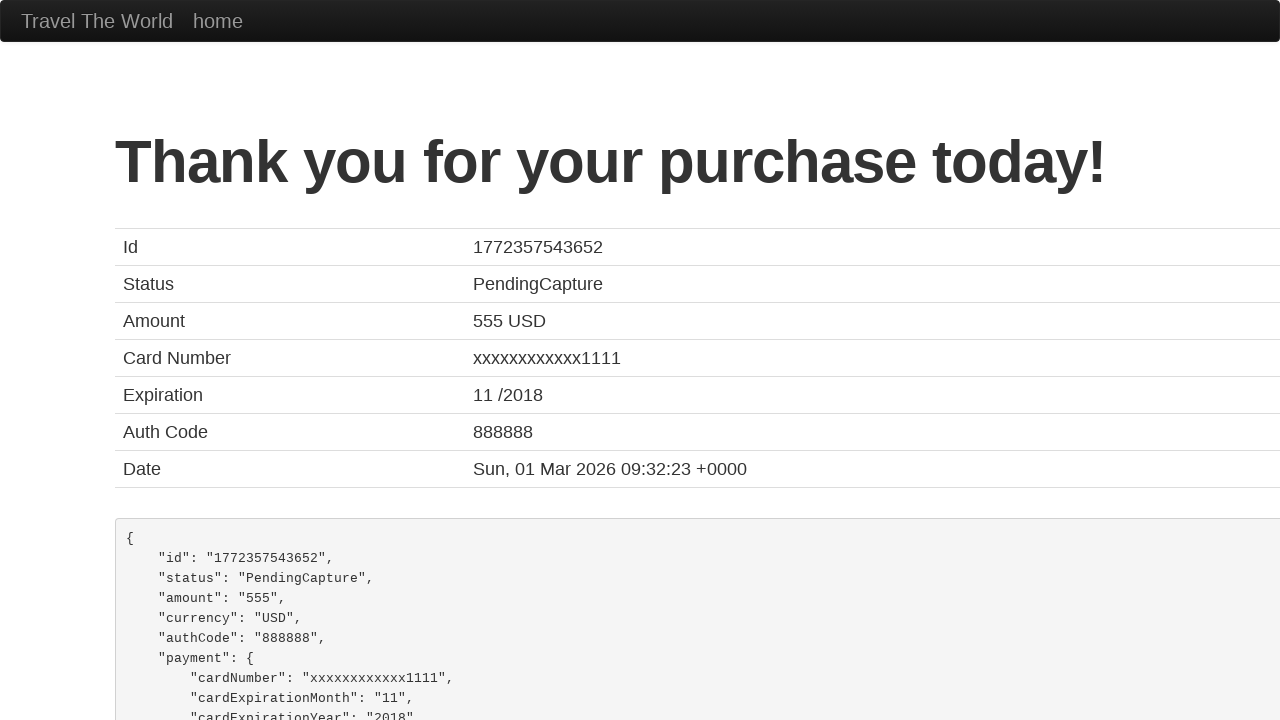